Fills out a complete registration form including personal details, date of birth, hobbies, and address, then submits the form

Starting URL: https://demoqa.com/automation-practice-form

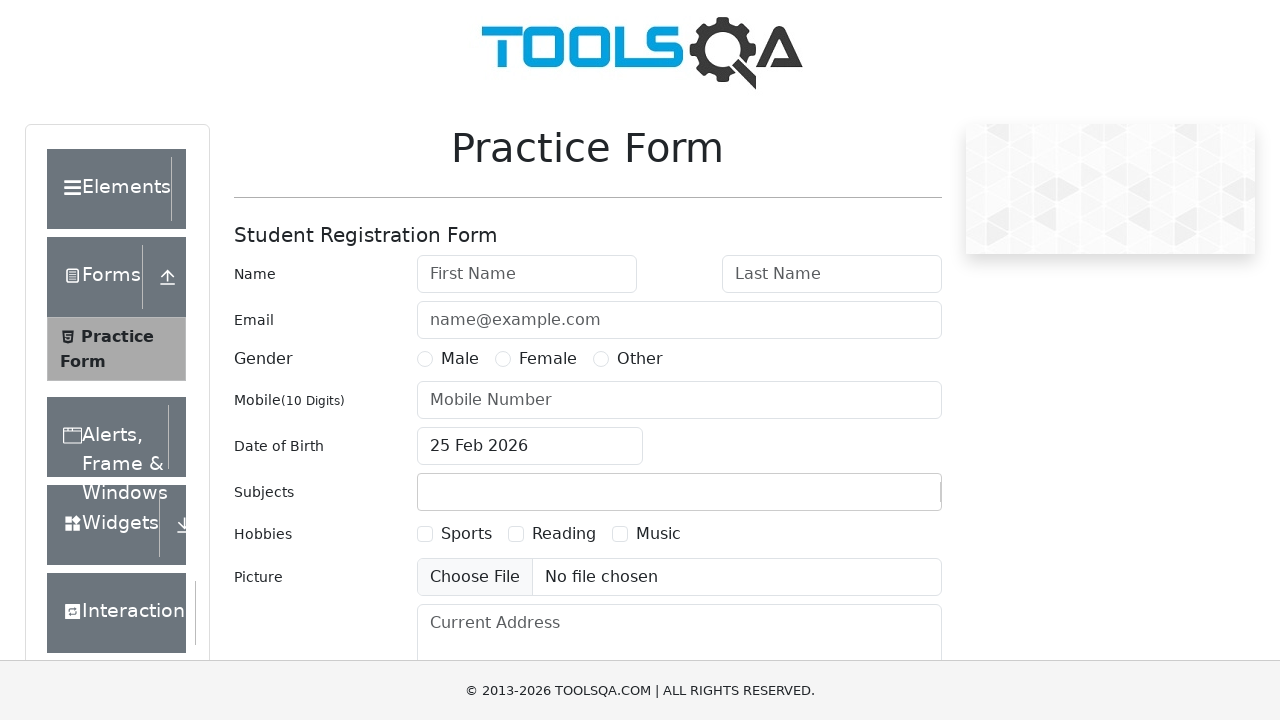

Filled first name field with 'sameer' on input[placeholder='First Name']
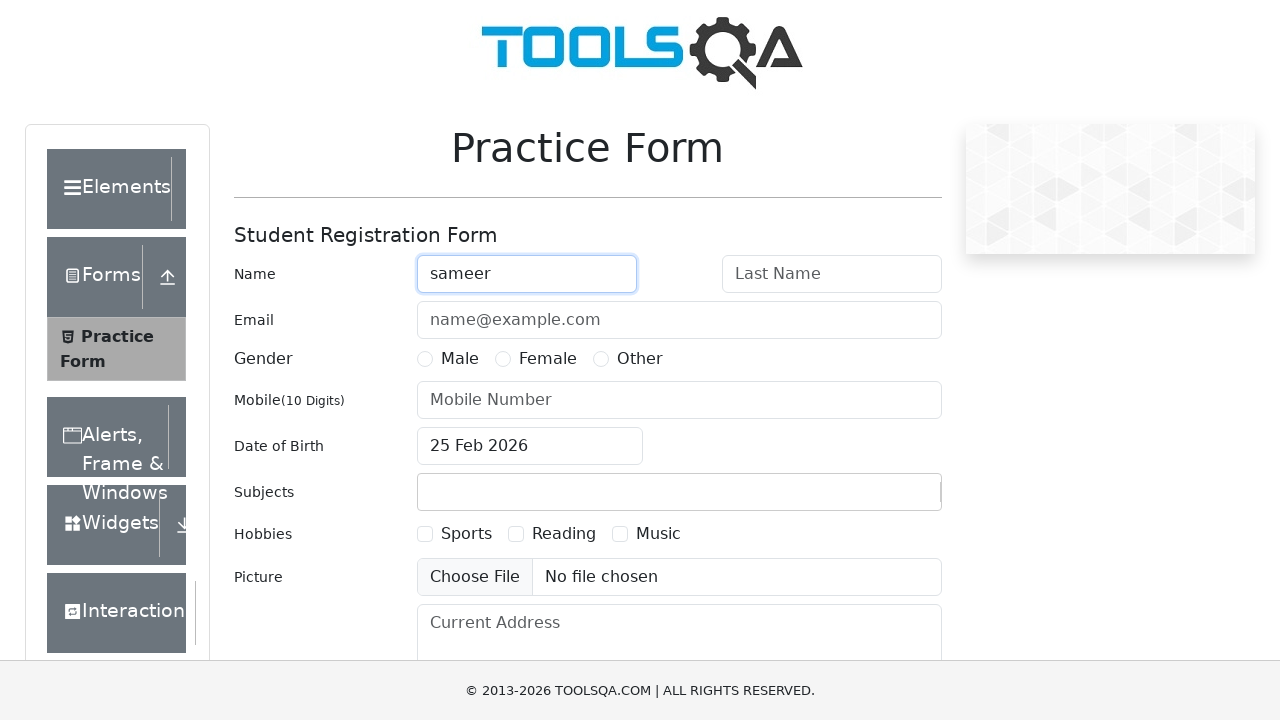

Filled last name field with 'sangolagi' on input[placeholder='Last Name']
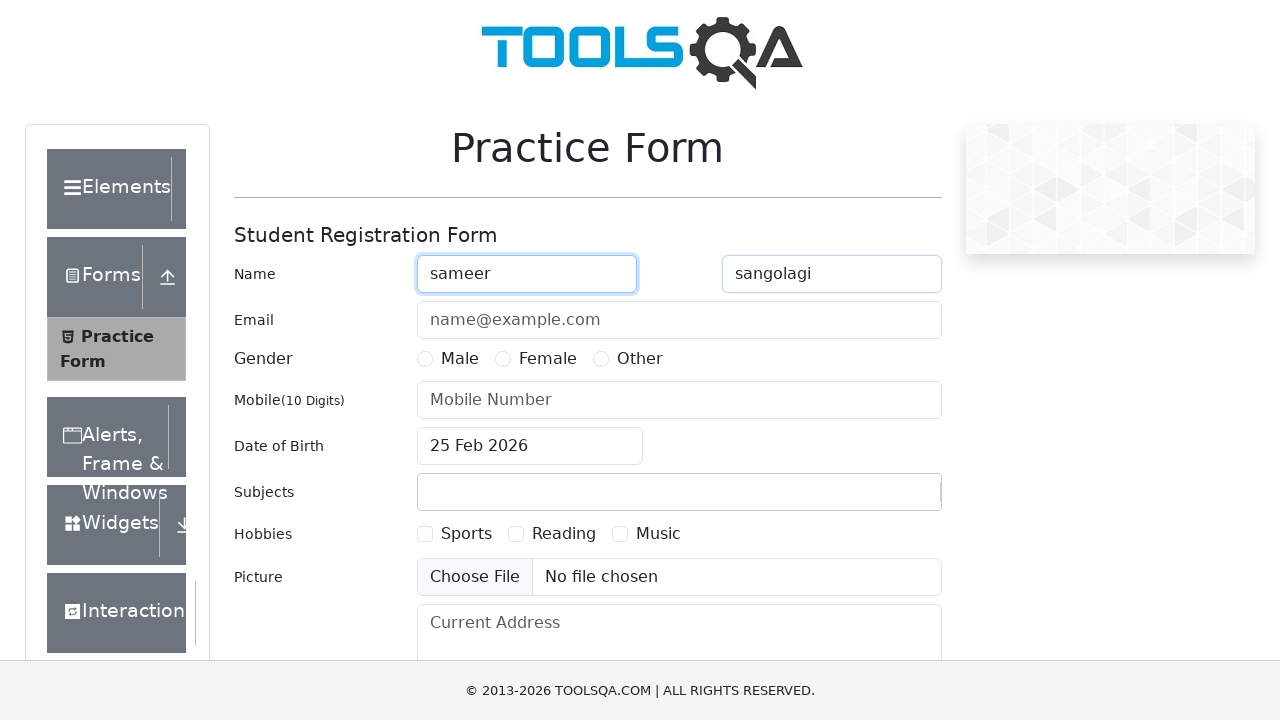

Filled email field with 'sangolagi@gmail.com' on input[placeholder='name@example.com']
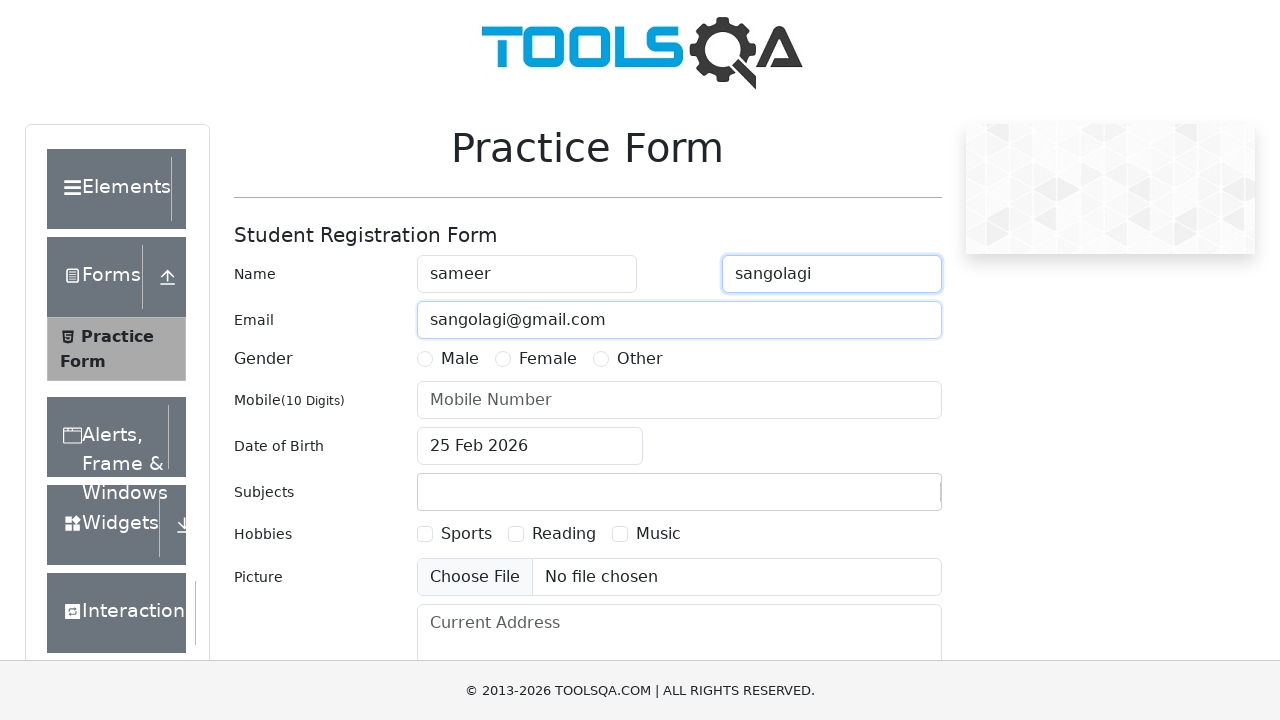

Selected gender radio button at (460, 359) on label[for='gender-radio-1']
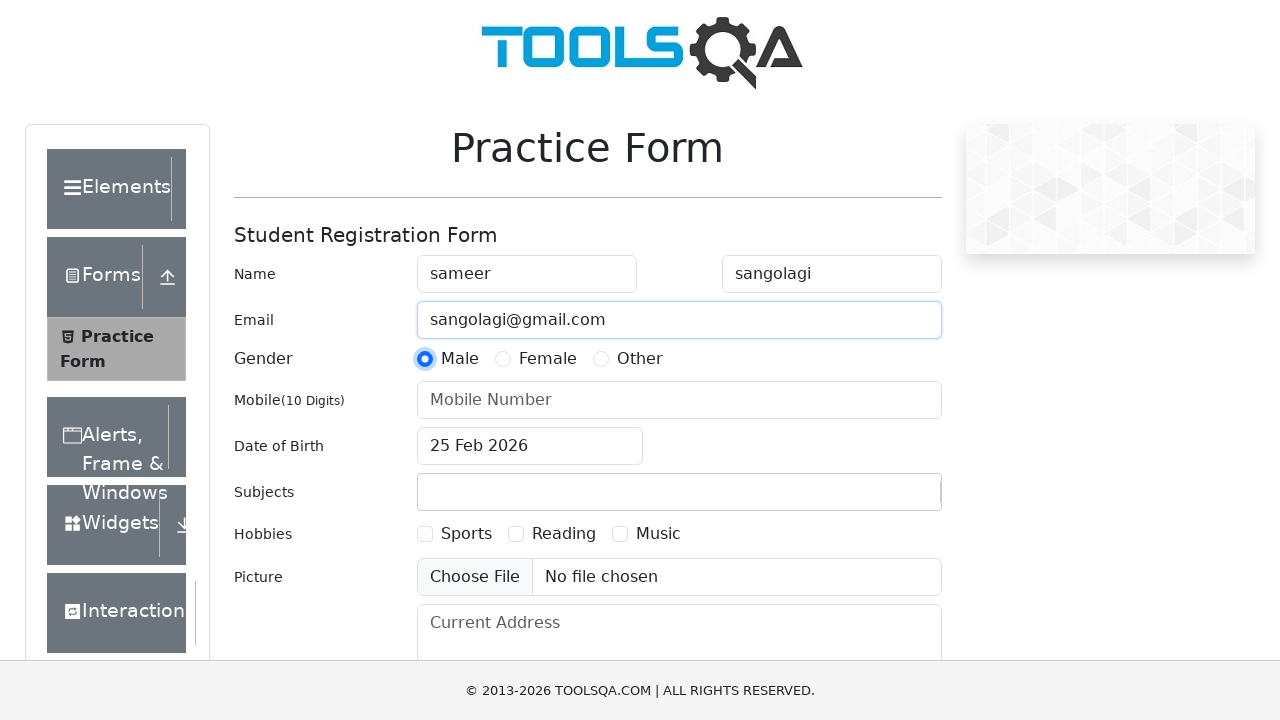

Filled mobile number field with '1234567890' on input[placeholder='Mobile Number']
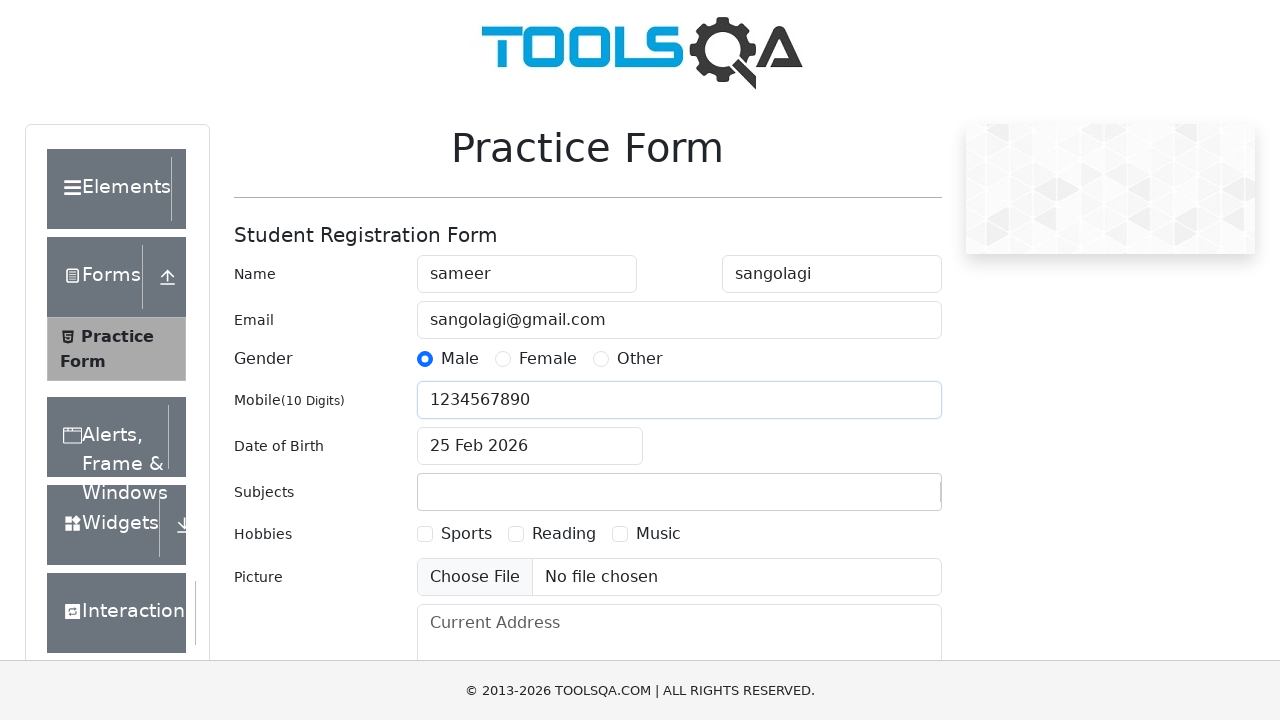

Opened date picker for date of birth at (530, 446) on div.react-datepicker__input-container
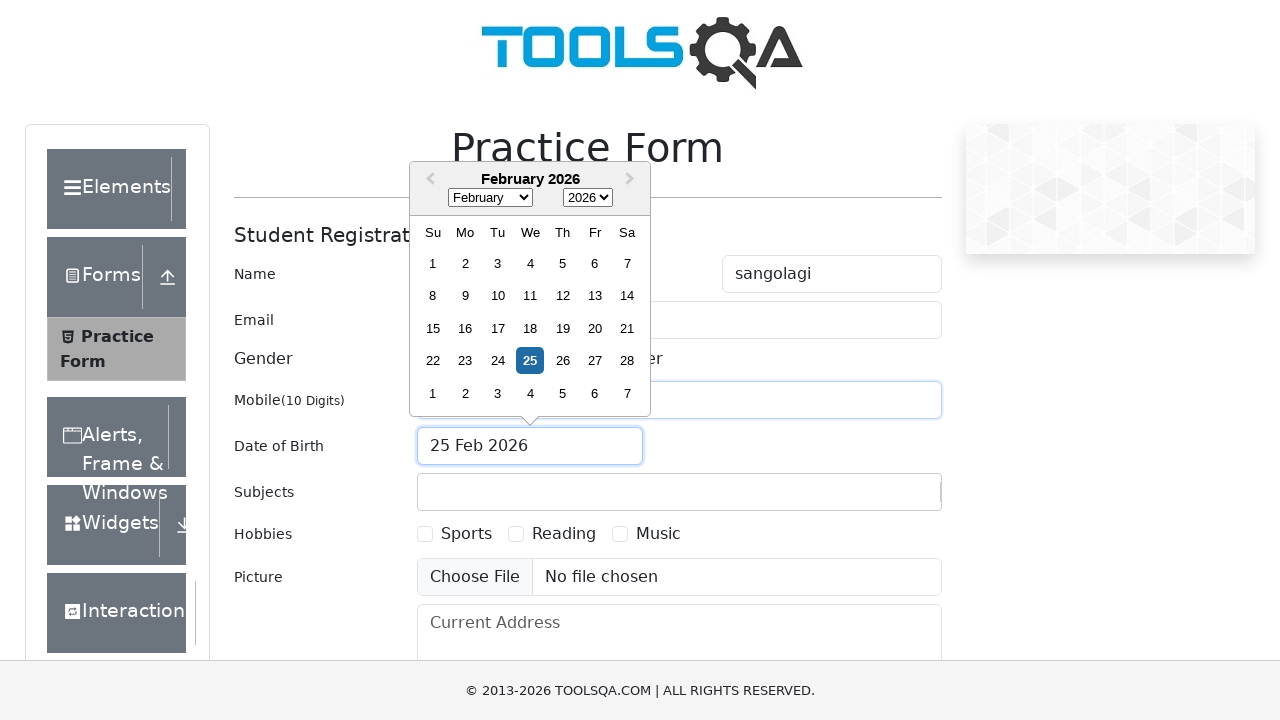

Selected year '1995' from date picker on .react-datepicker__year-select
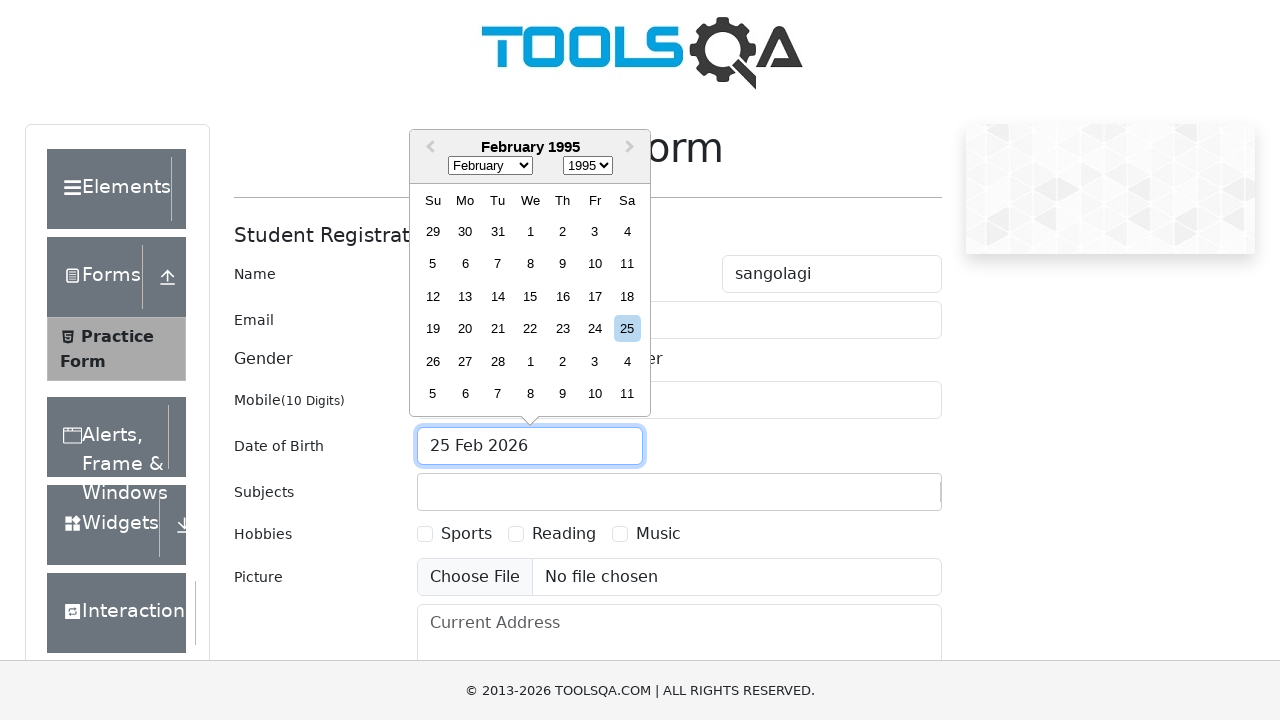

Selected month '2' (March) from date picker on .react-datepicker__month-select
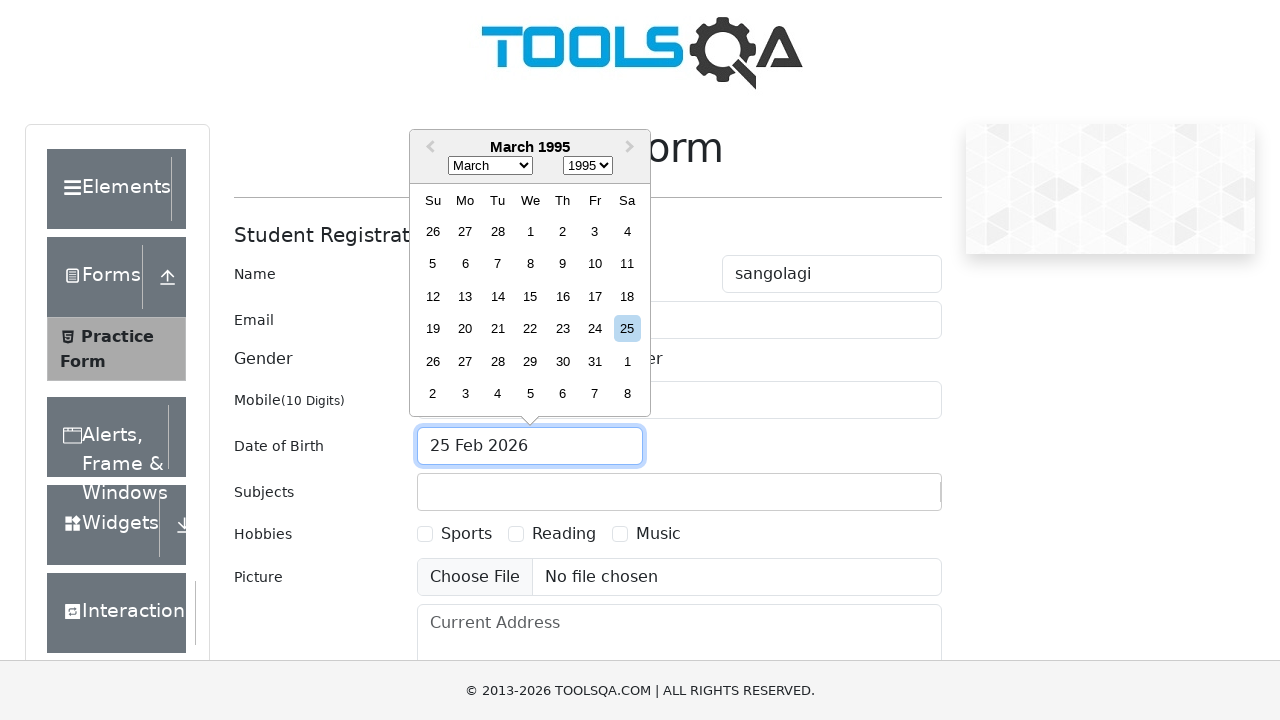

Selected day '3' from date picker at (595, 231) on div:text('3')
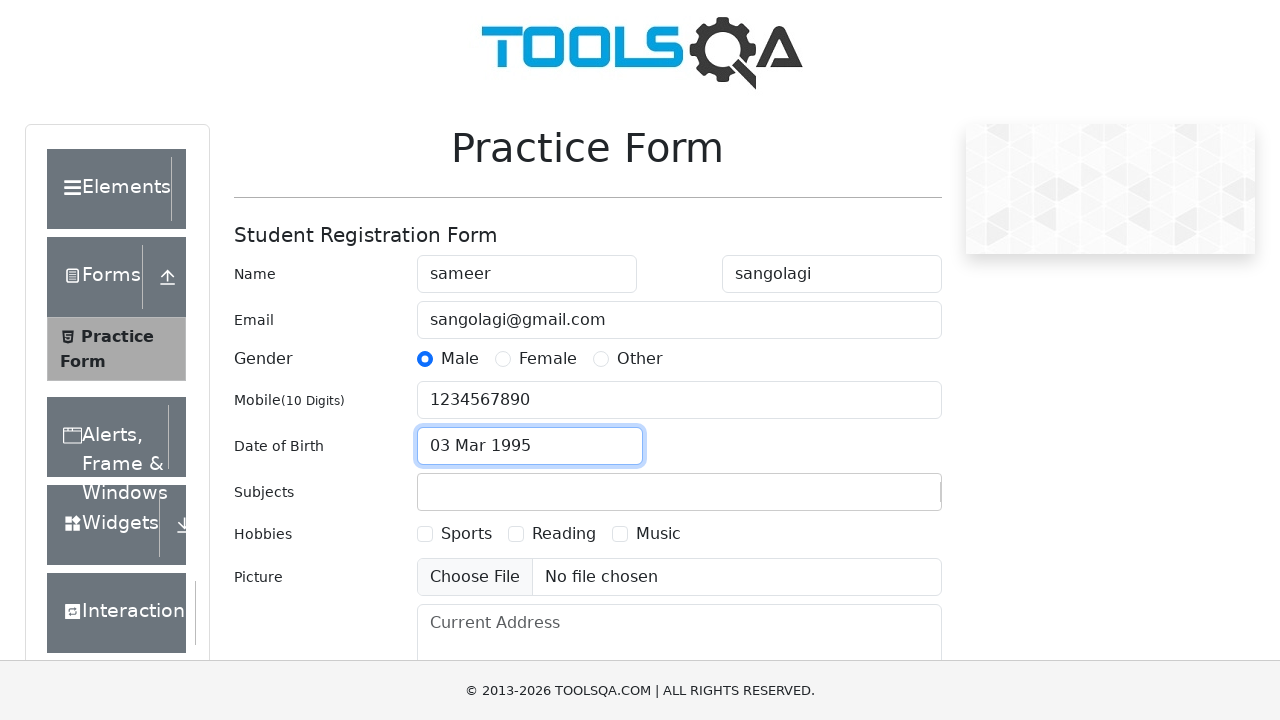

Selected hobbies checkbox at (564, 534) on label[for='hobbies-checkbox-2']
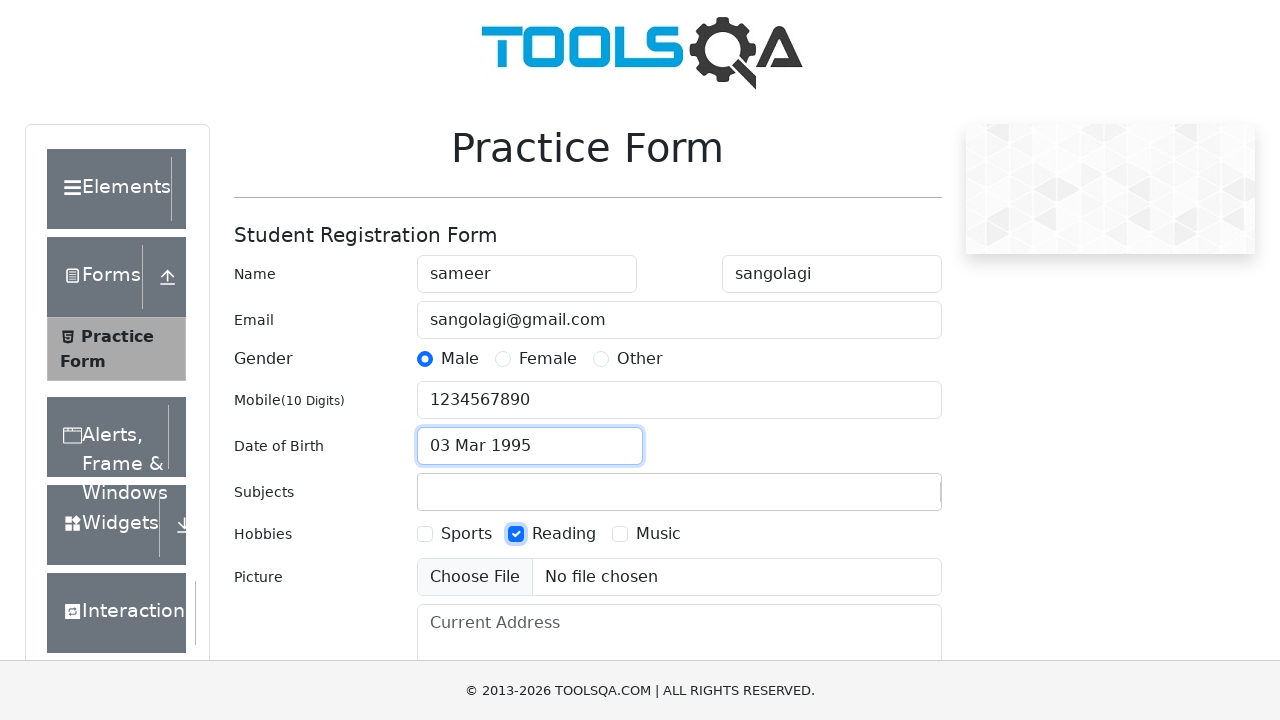

Filled current address field with 'Vijayanagar,Bengaluru' on #currentAddress
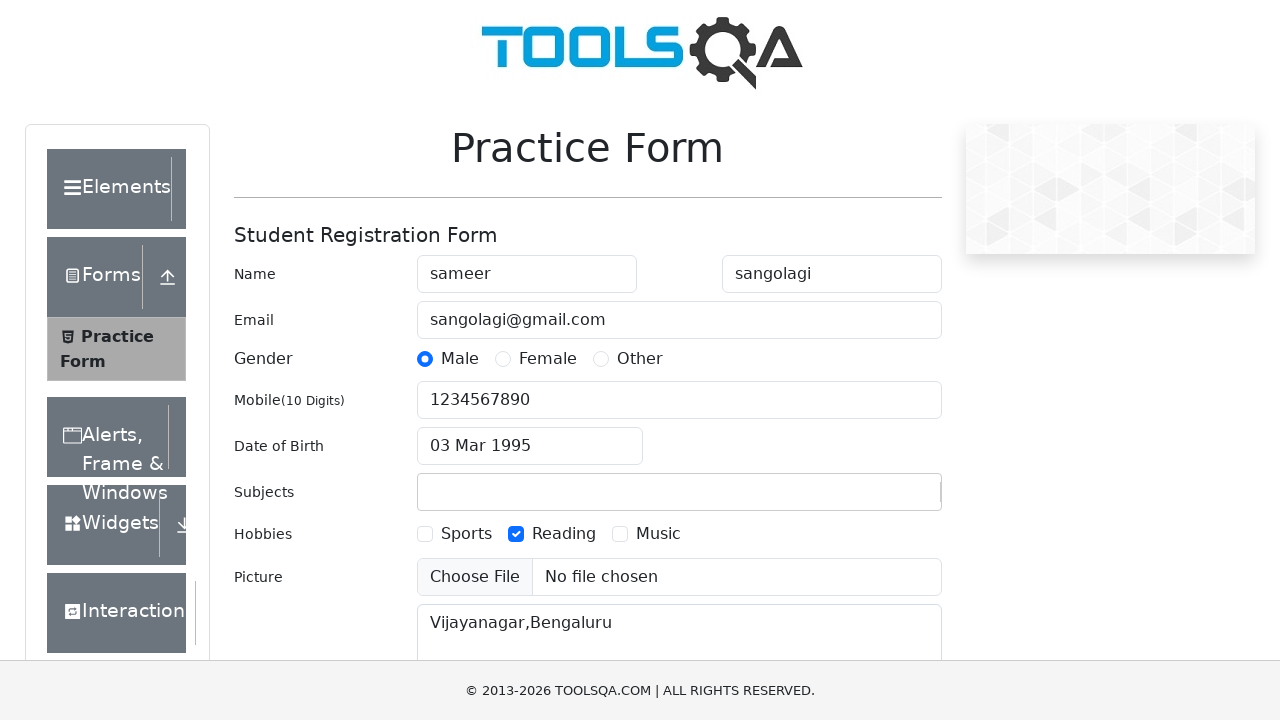

Clicked Submit button to submit the registration form at (885, 499) on button:text('Submit')
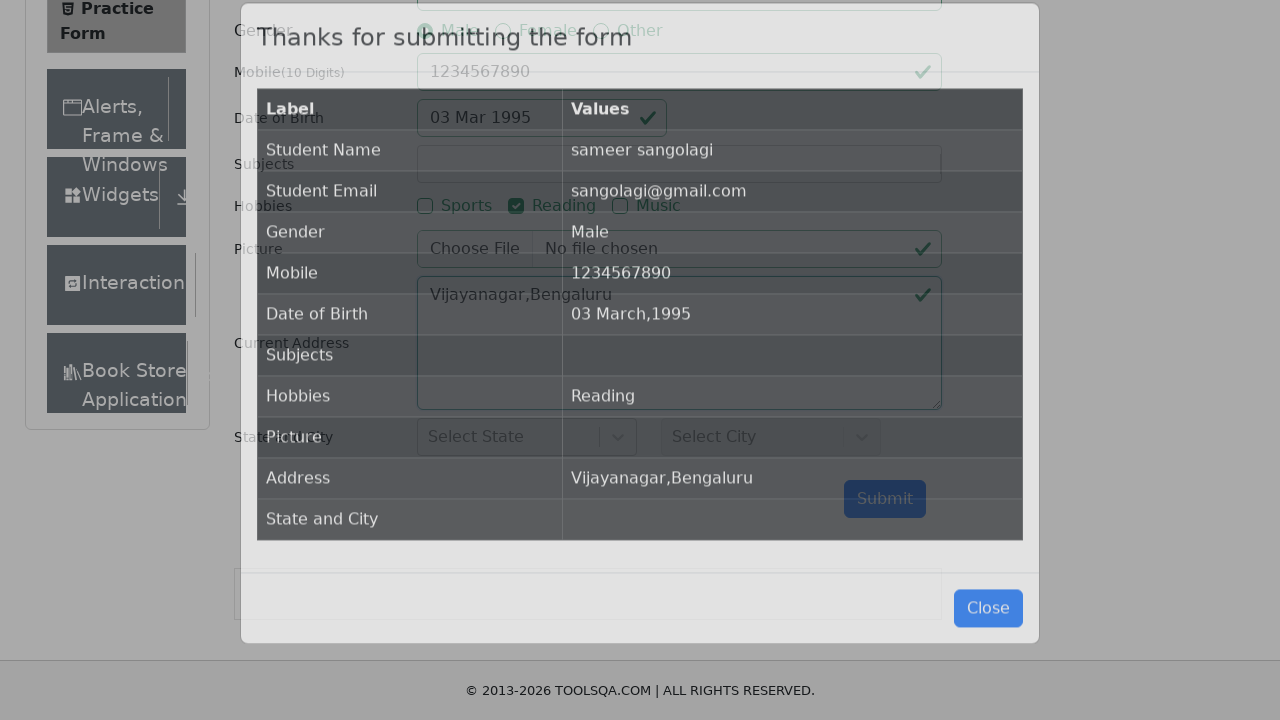

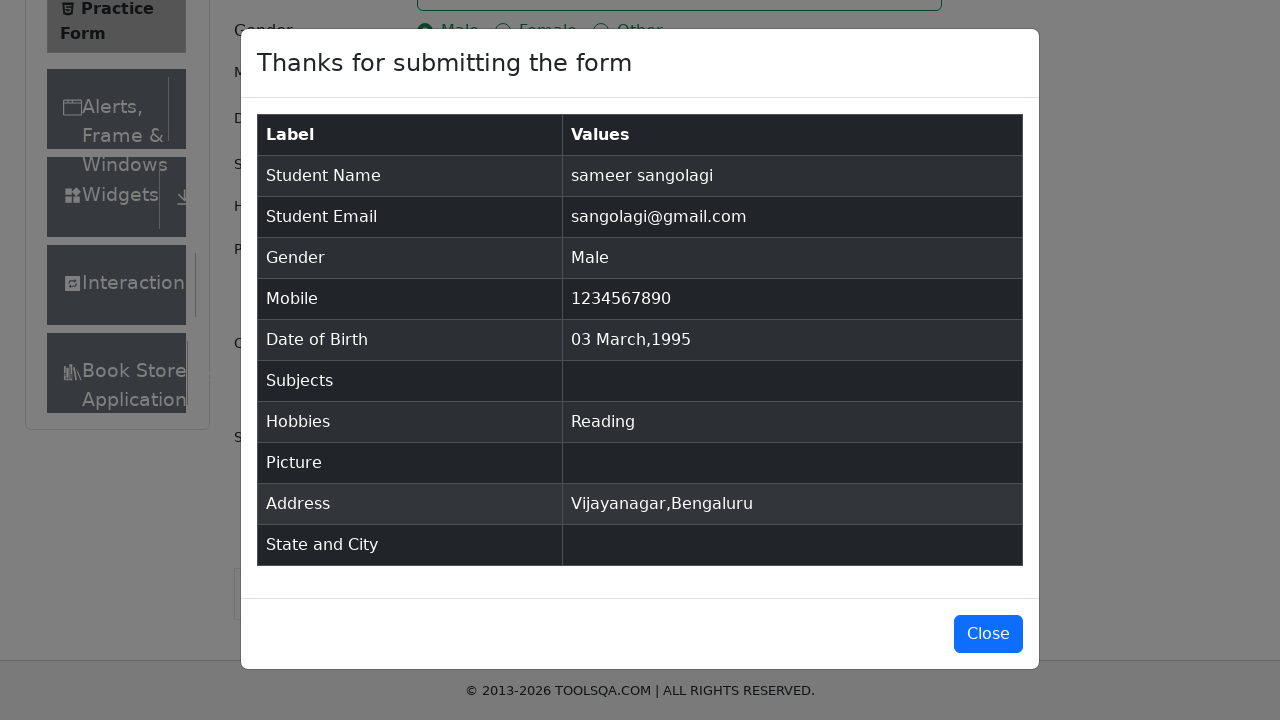